Tests JavaScript alert popup by clicking a "Try it Yourself" button, switching to iframe, triggering an alert, reading its text, and accepting it

Starting URL: https://www.w3schools.com/js/js_popup.asp

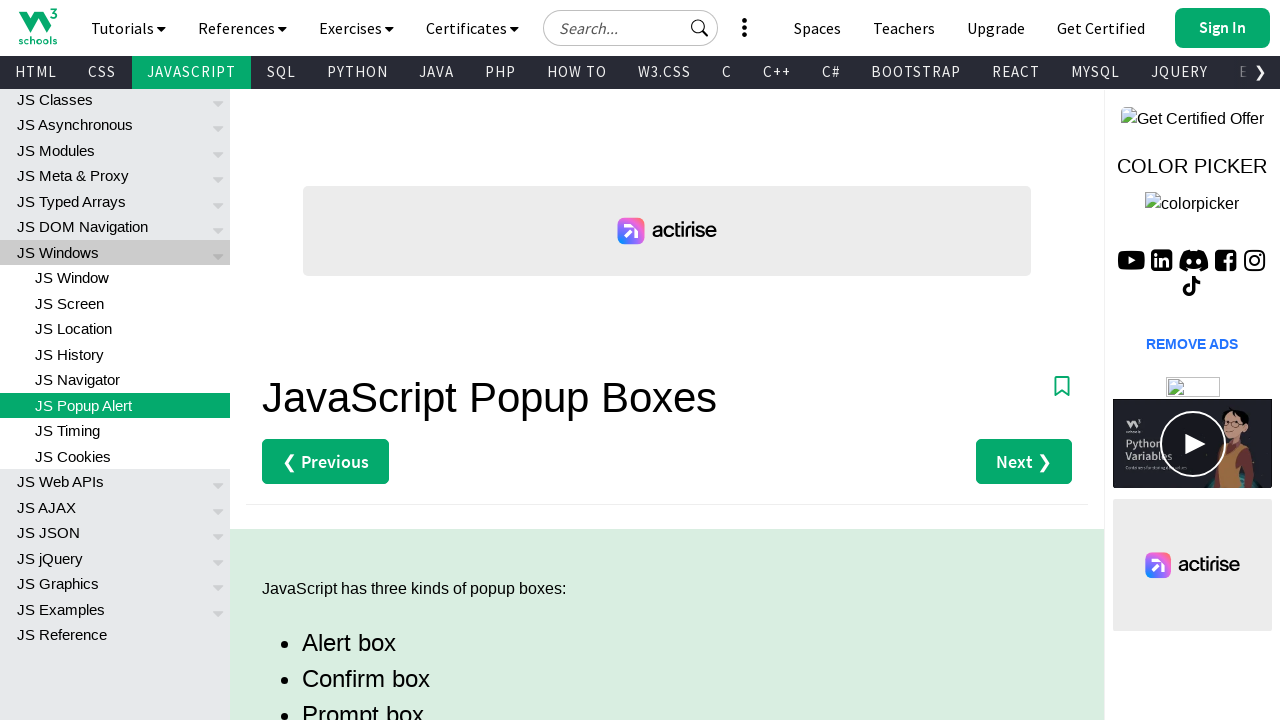

Clicked the first 'Try it Yourself' link at (334, 360) on (//a[contains(text(),'Try it Yourself »')])[1]
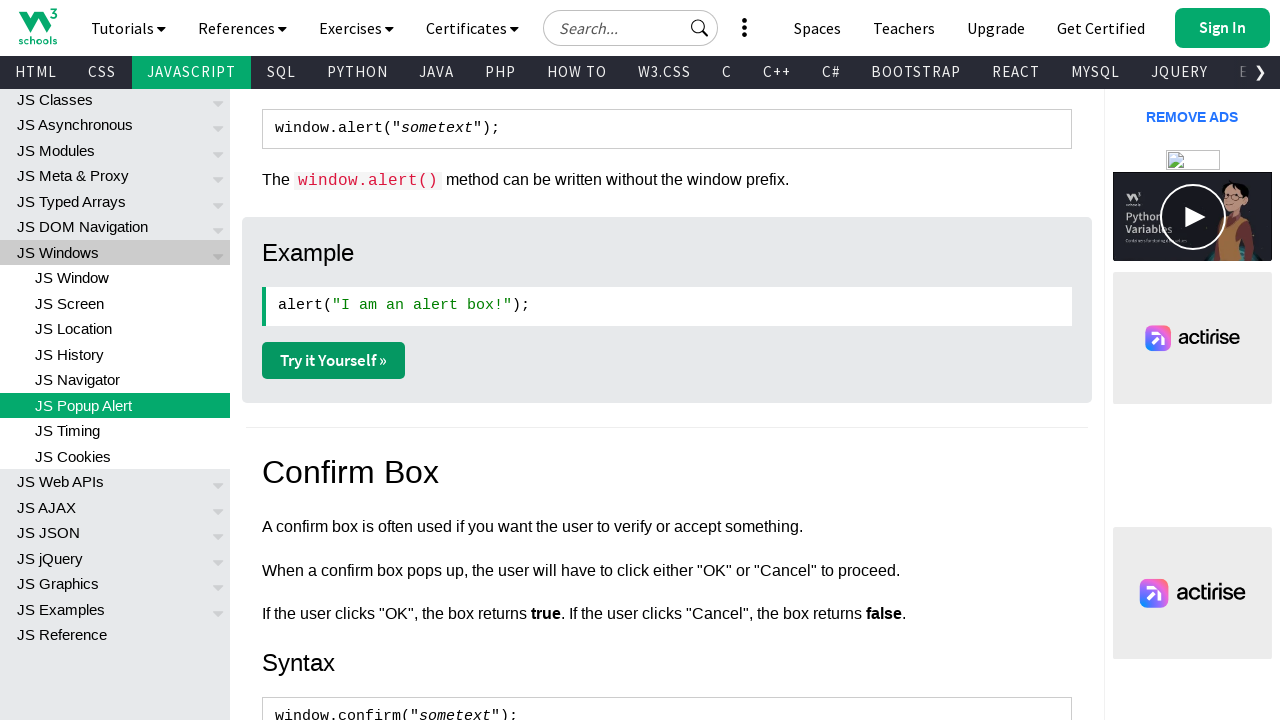

Switched to new window/tab
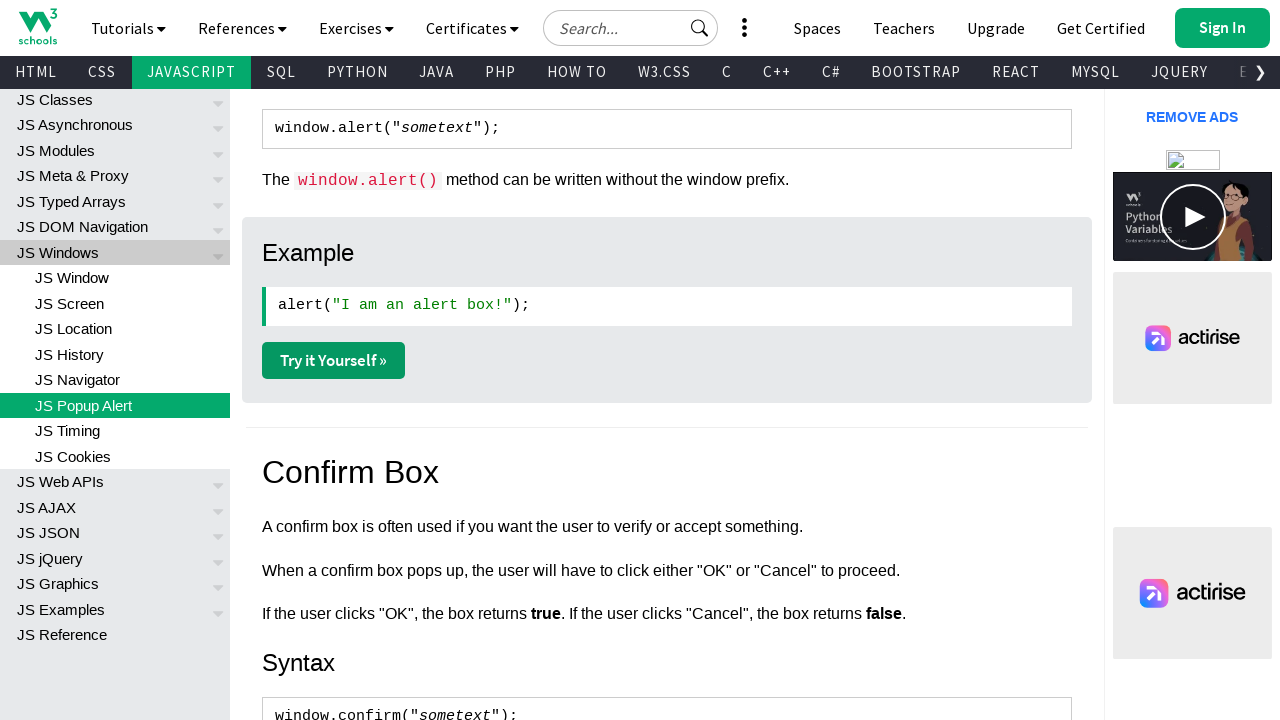

Set new_page reference to second browser tab
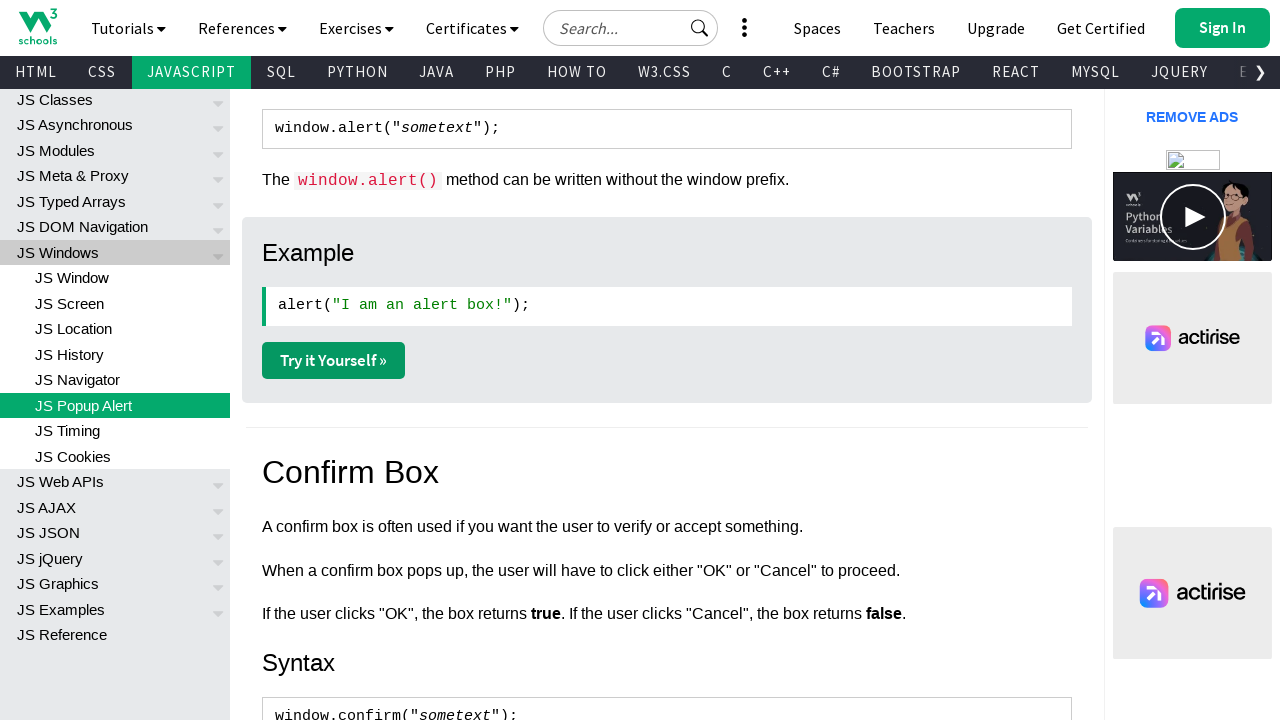

Located iframe with id 'iframeResult'
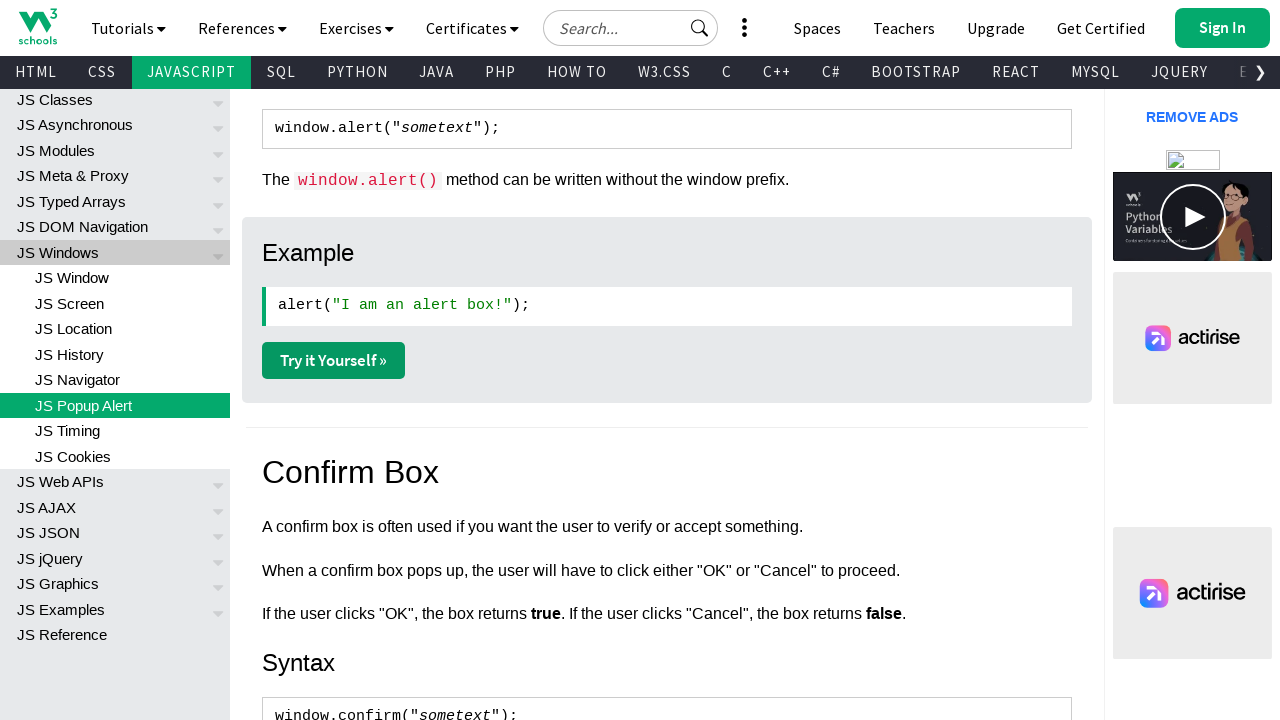

Set up alert handler to automatically accept dialogs
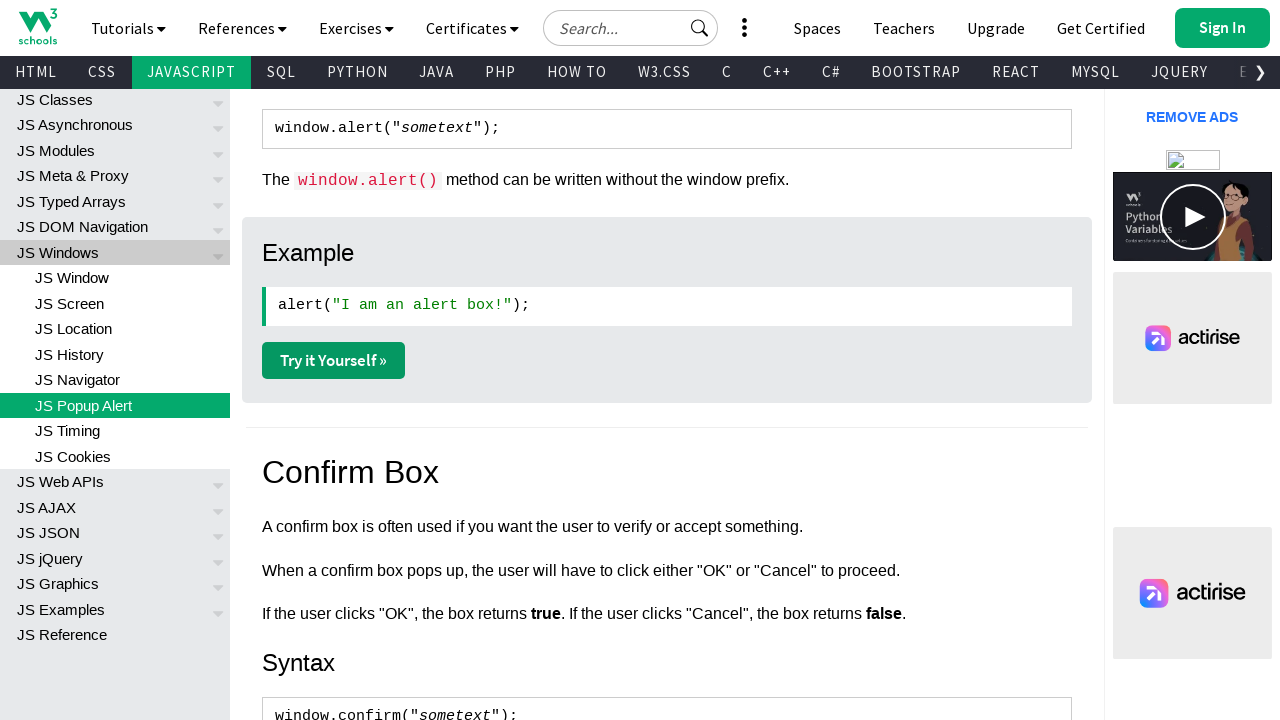

Clicked 'Try it' button to trigger JavaScript alert at (551, 122) on #iframeResult >> internal:control=enter-frame >> xpath=//button[contains(text(),
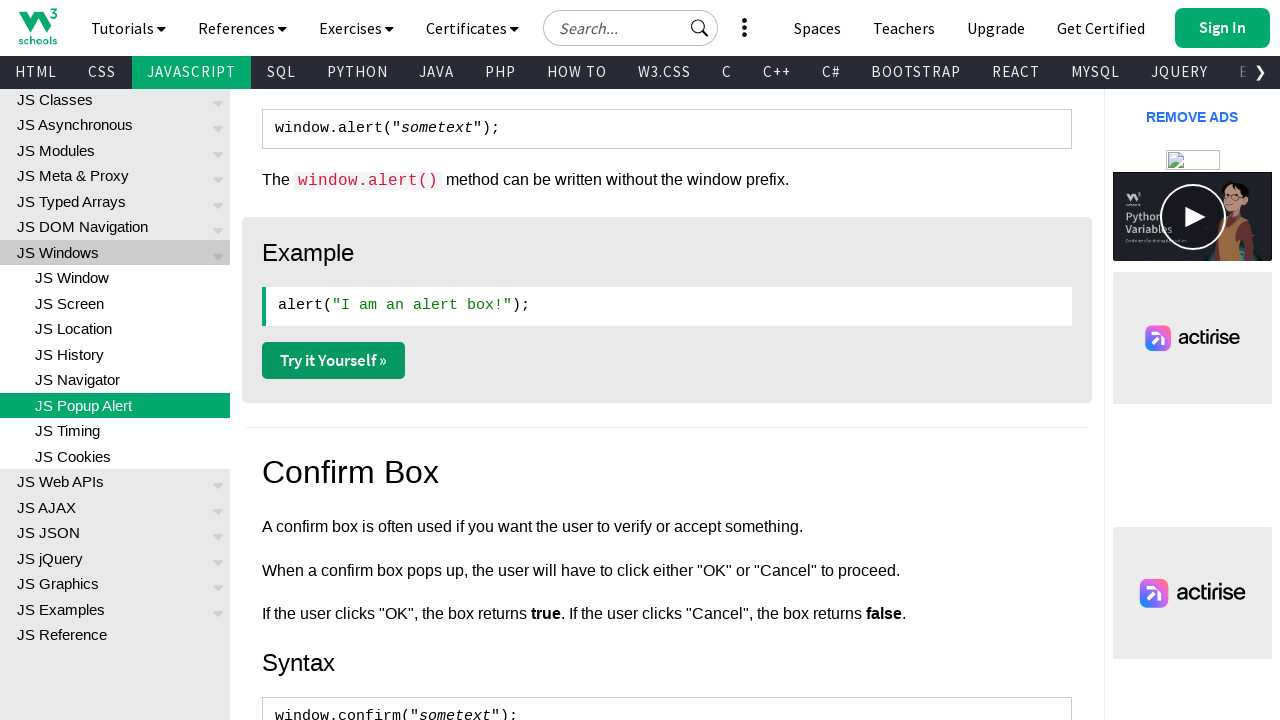

Waited 500ms for alert to be handled
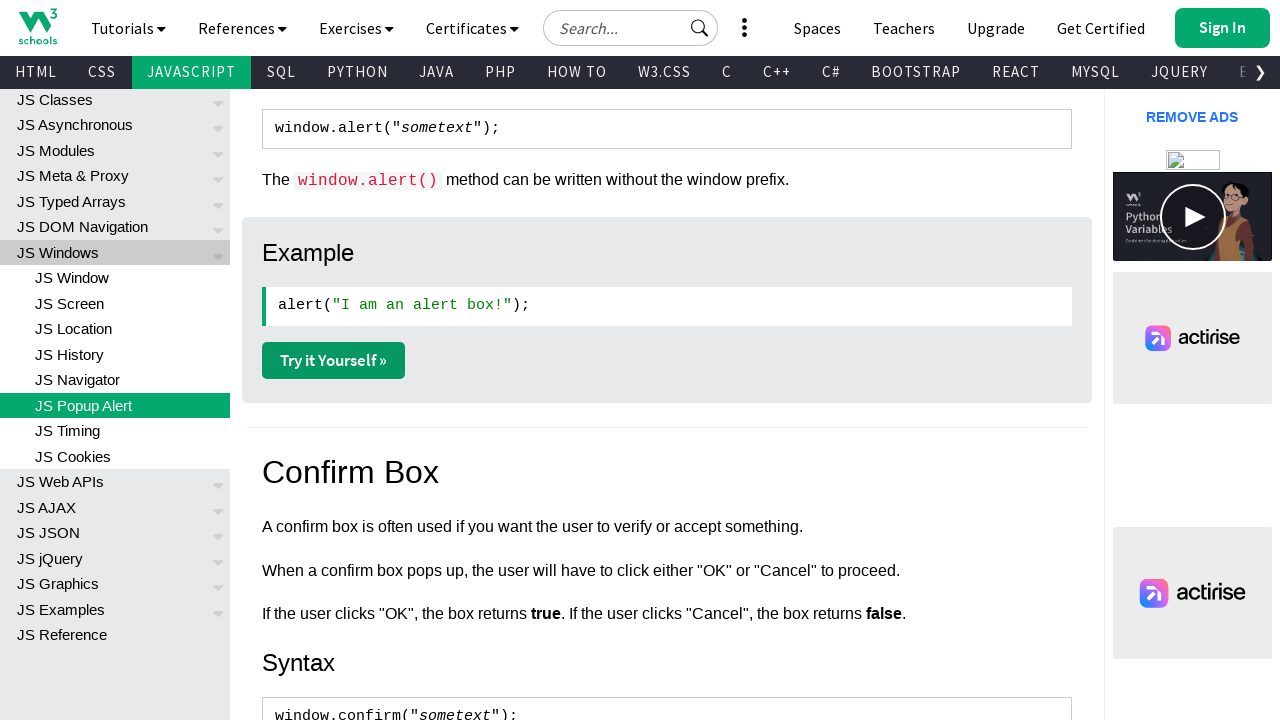

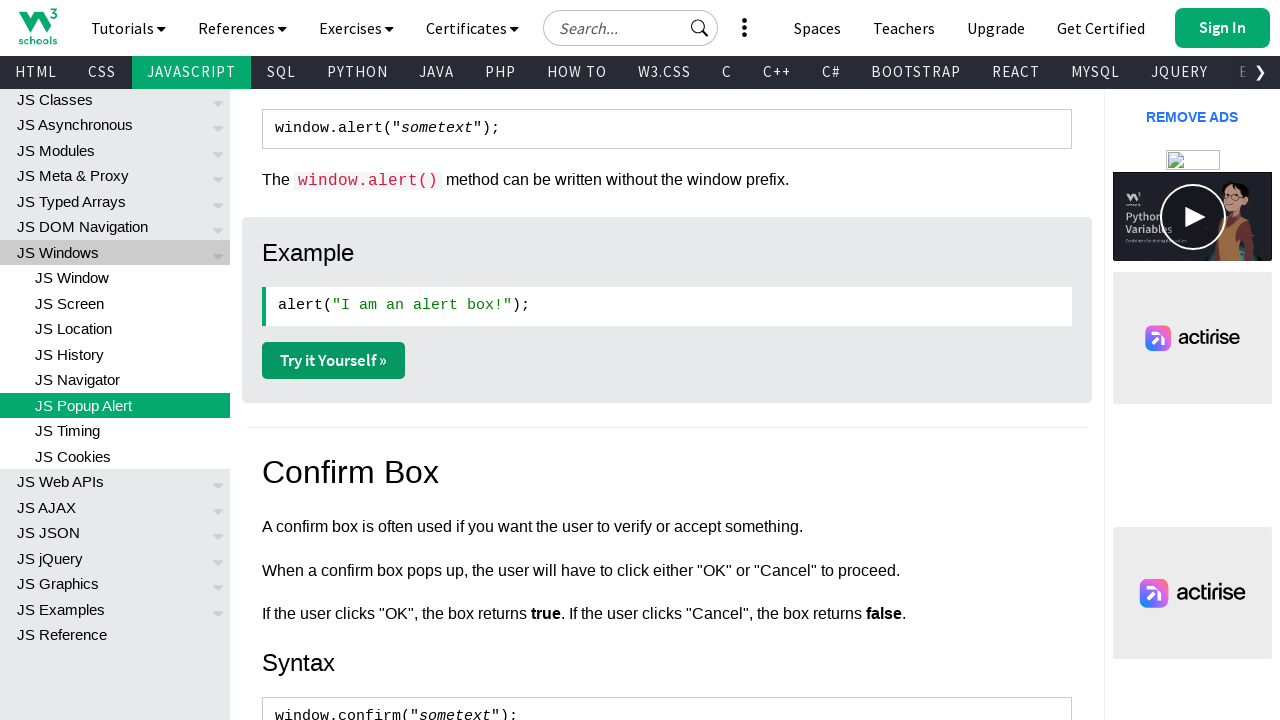